Tests right-click context menu functionality by performing a context click on an element and selecting a radio button option from the menu

Starting URL: http://swisnl.github.io/jQuery-contextMenu/demo/input.html

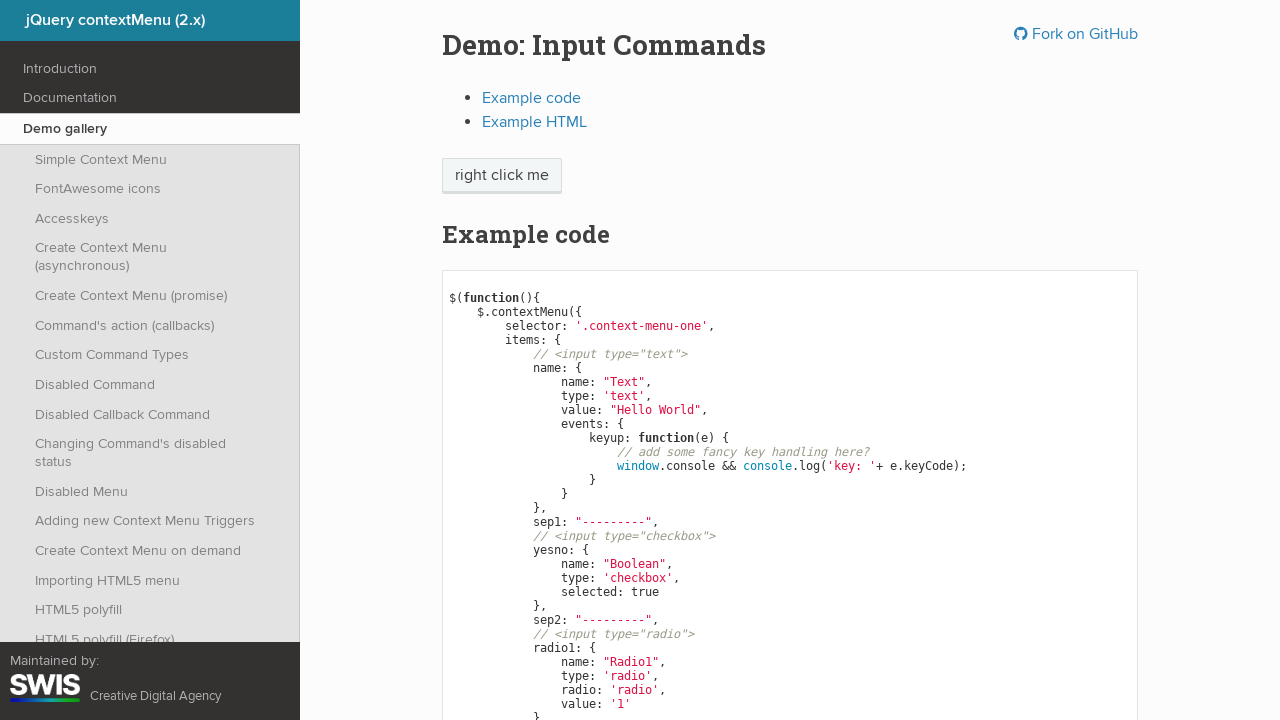

Right-clicked on 'right click me' element to open context menu at (502, 176) on //span[text()='right click me']
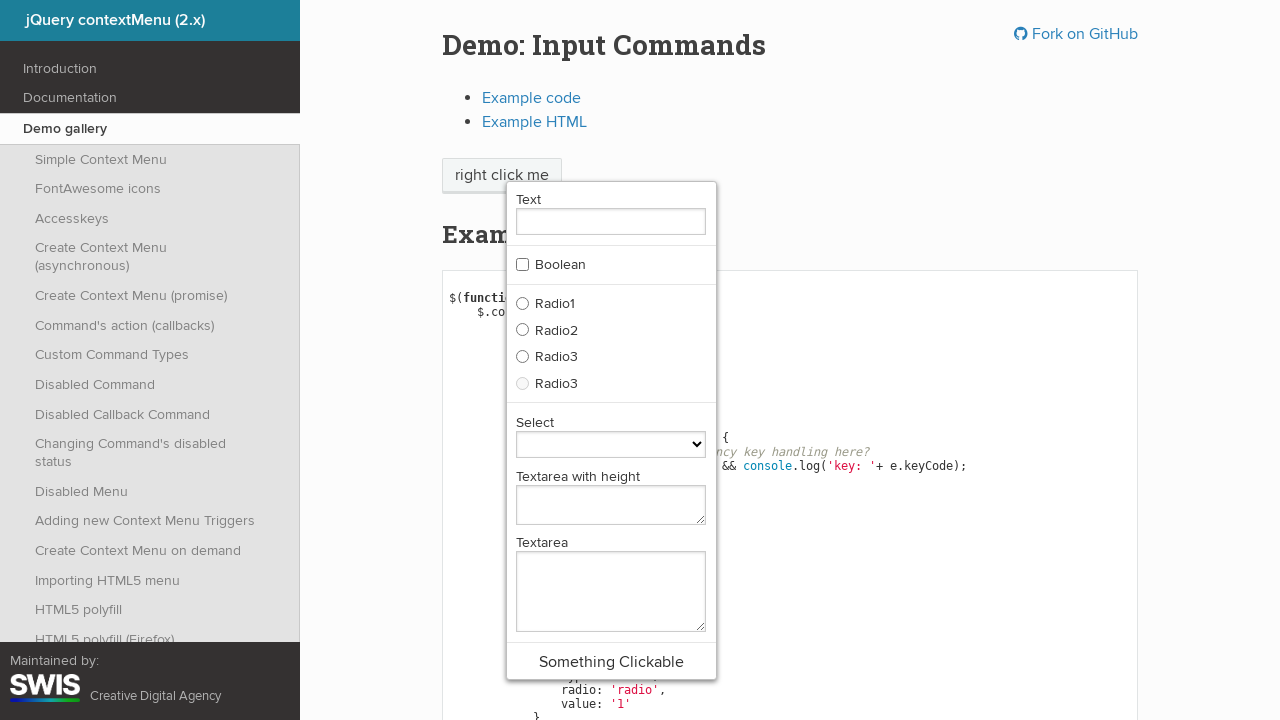

Context menu appeared with Radio2 option visible
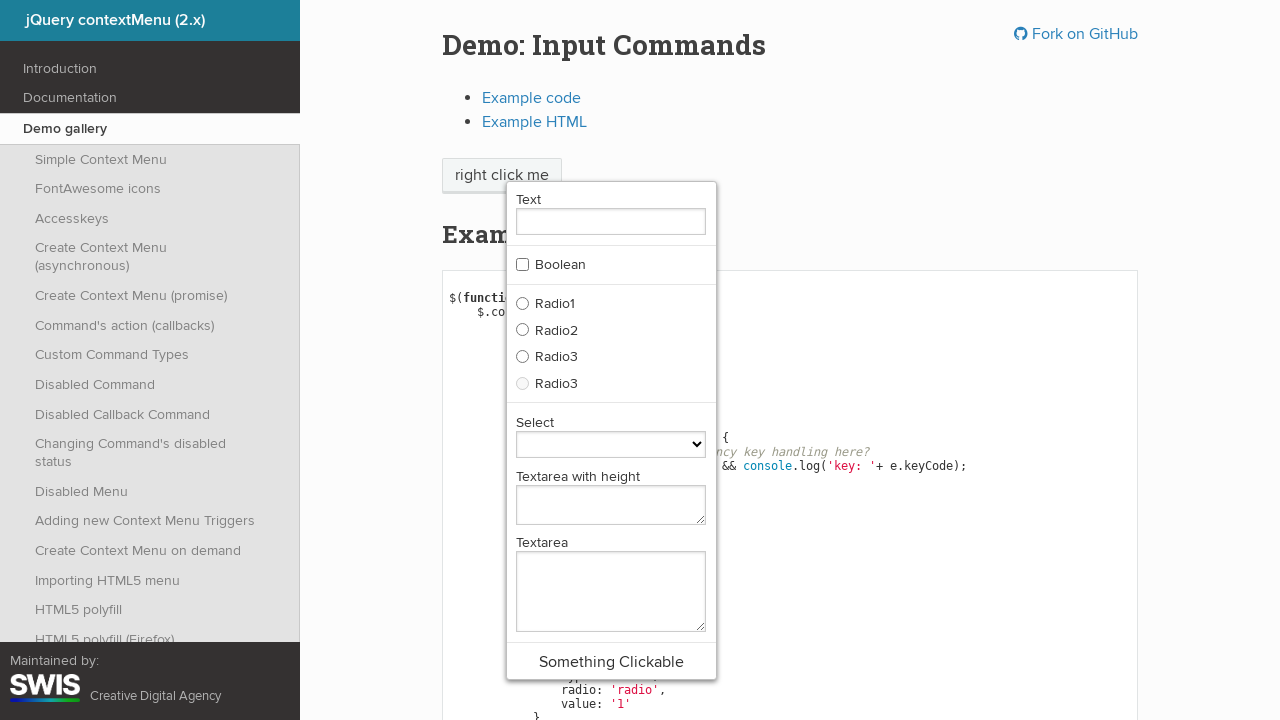

Clicked on Radio2 option in the context menu at (523, 330) on xpath=//span[text()='Radio2']//preceding-sibling::input
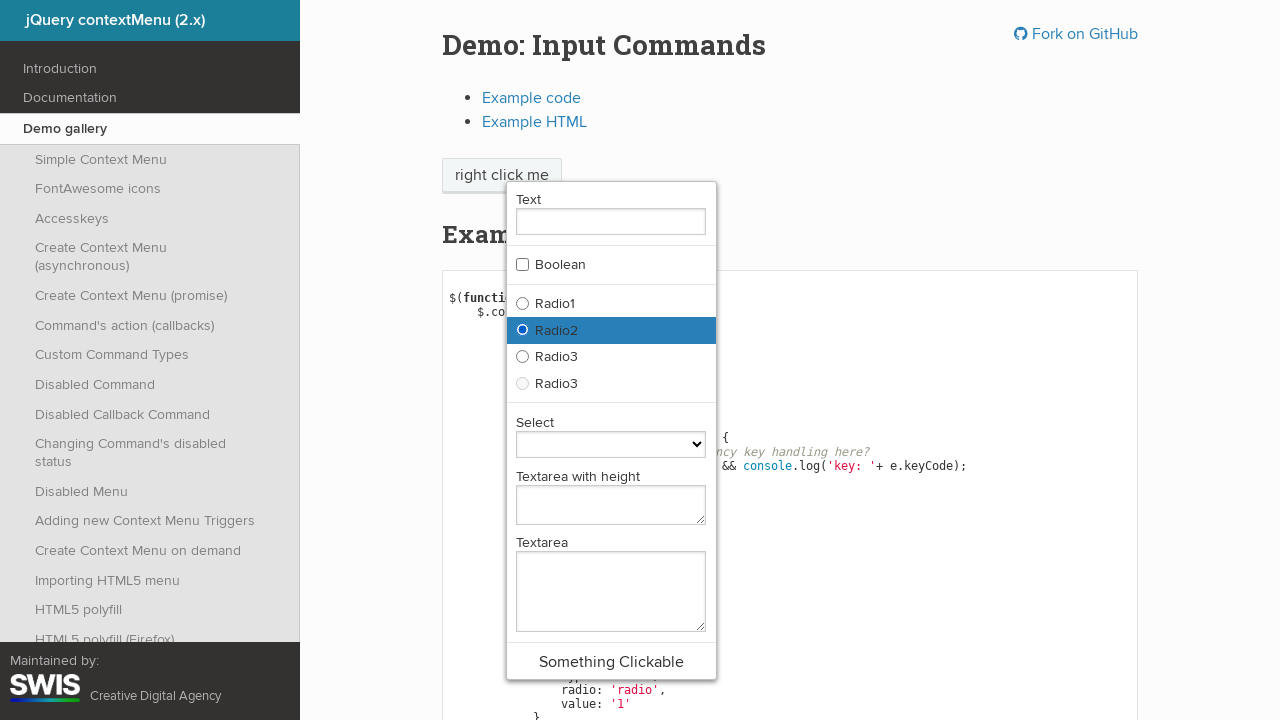

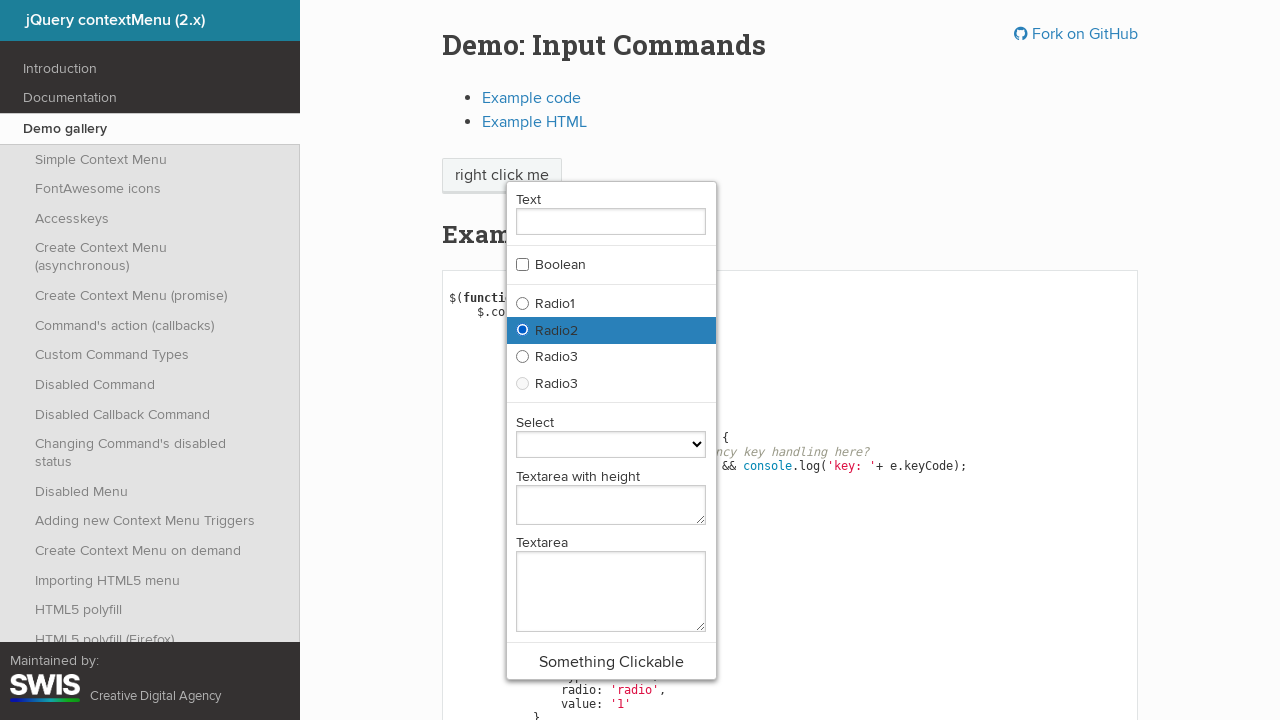